Tests editing a todo item by double-clicking and changing the text

Starting URL: https://demo.playwright.dev/todomvc

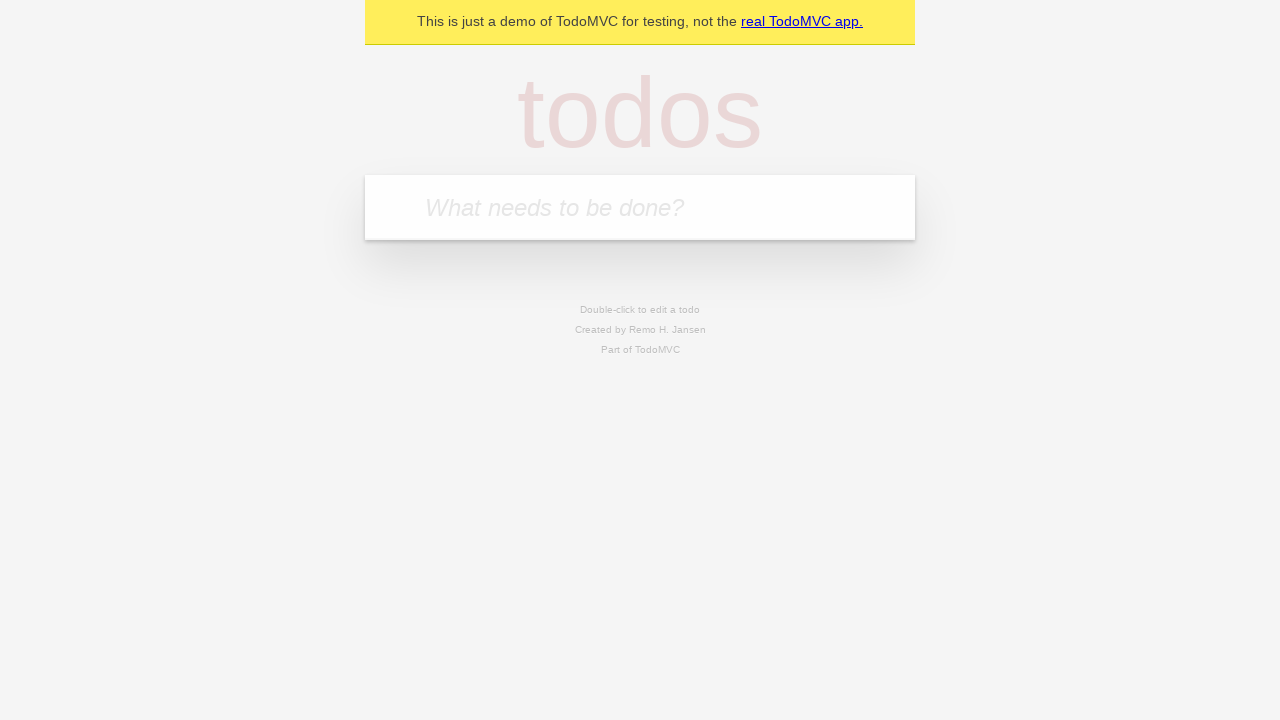

Filled todo input with 'buy some cheese' on internal:attr=[placeholder="What needs to be done?"i]
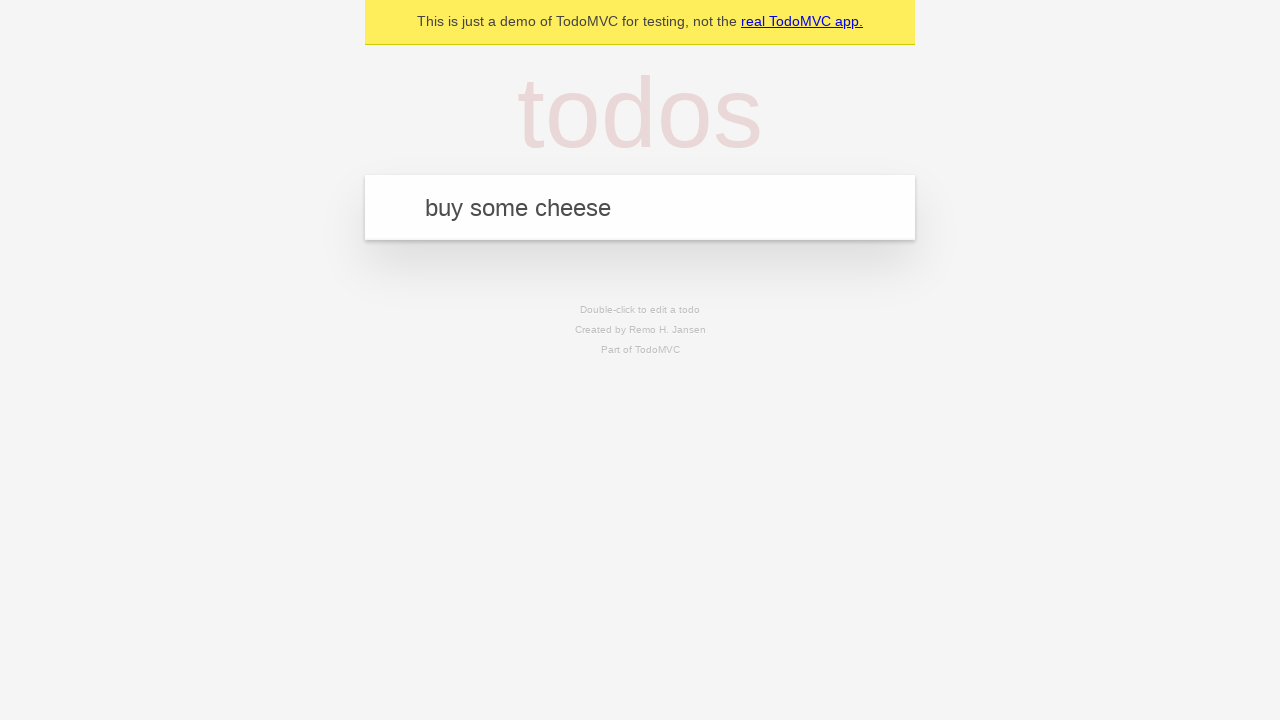

Pressed Enter to create todo item 'buy some cheese' on internal:attr=[placeholder="What needs to be done?"i]
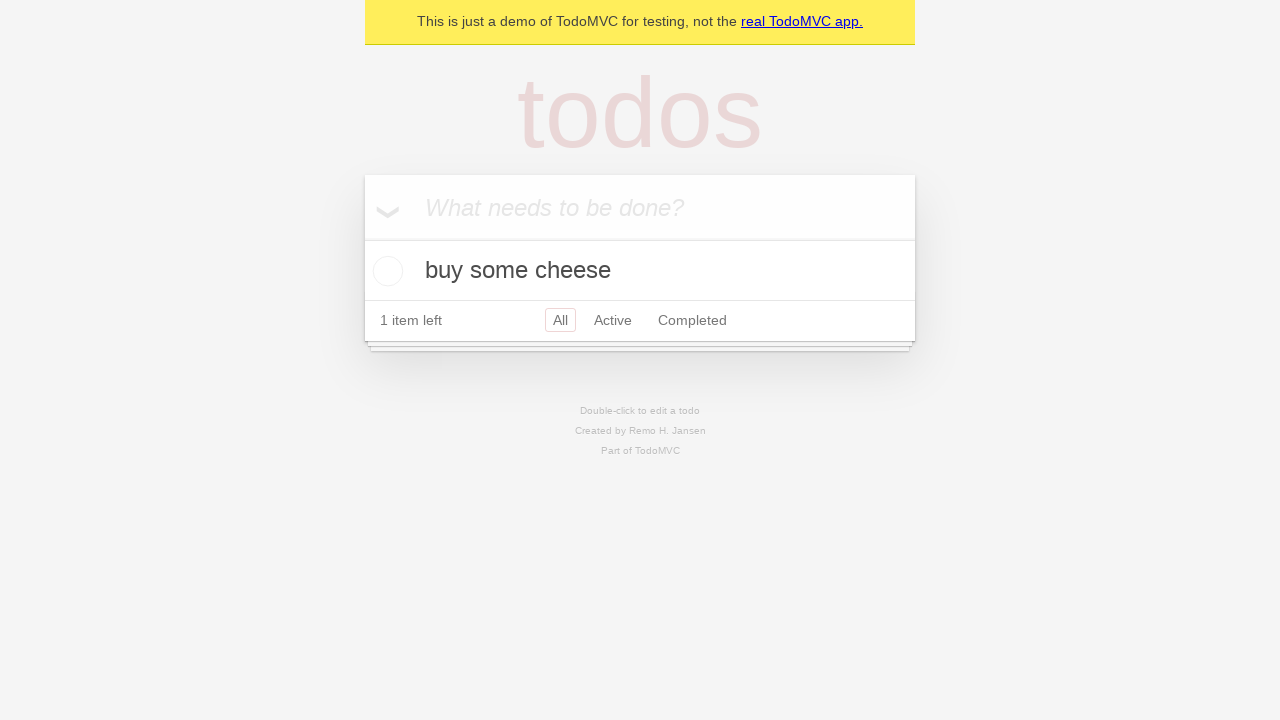

Filled todo input with 'feed the cat' on internal:attr=[placeholder="What needs to be done?"i]
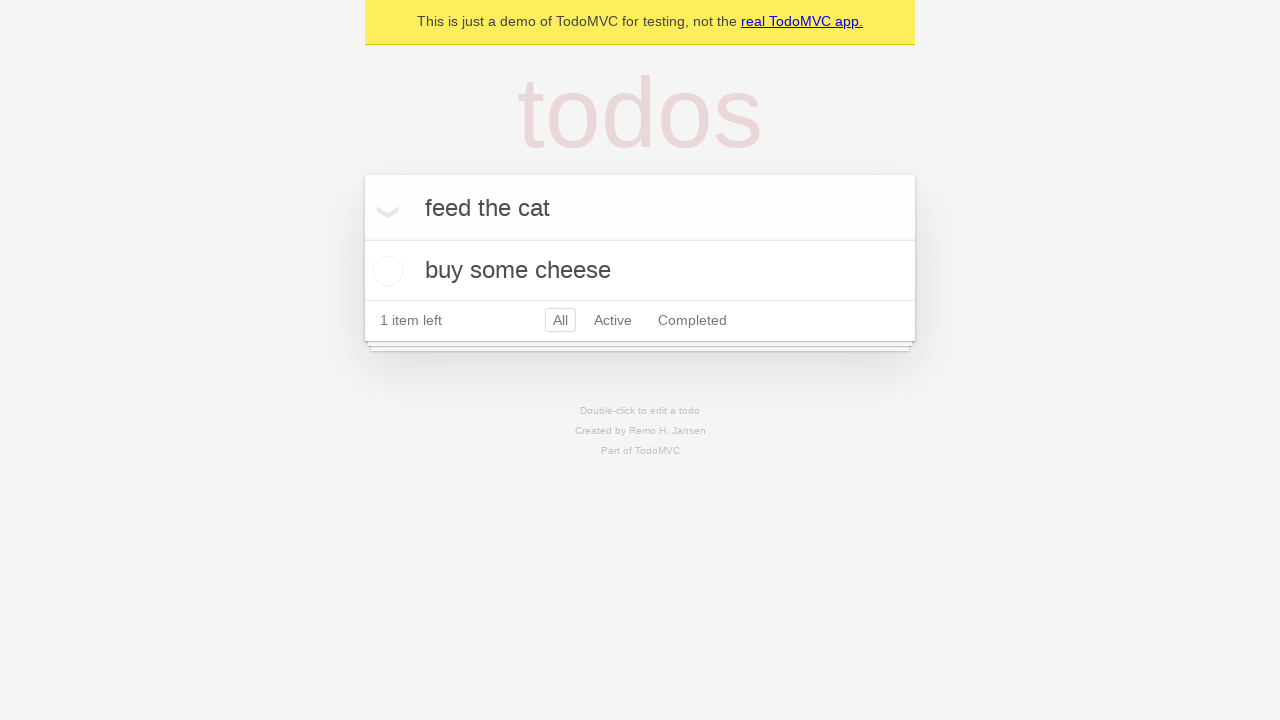

Pressed Enter to create todo item 'feed the cat' on internal:attr=[placeholder="What needs to be done?"i]
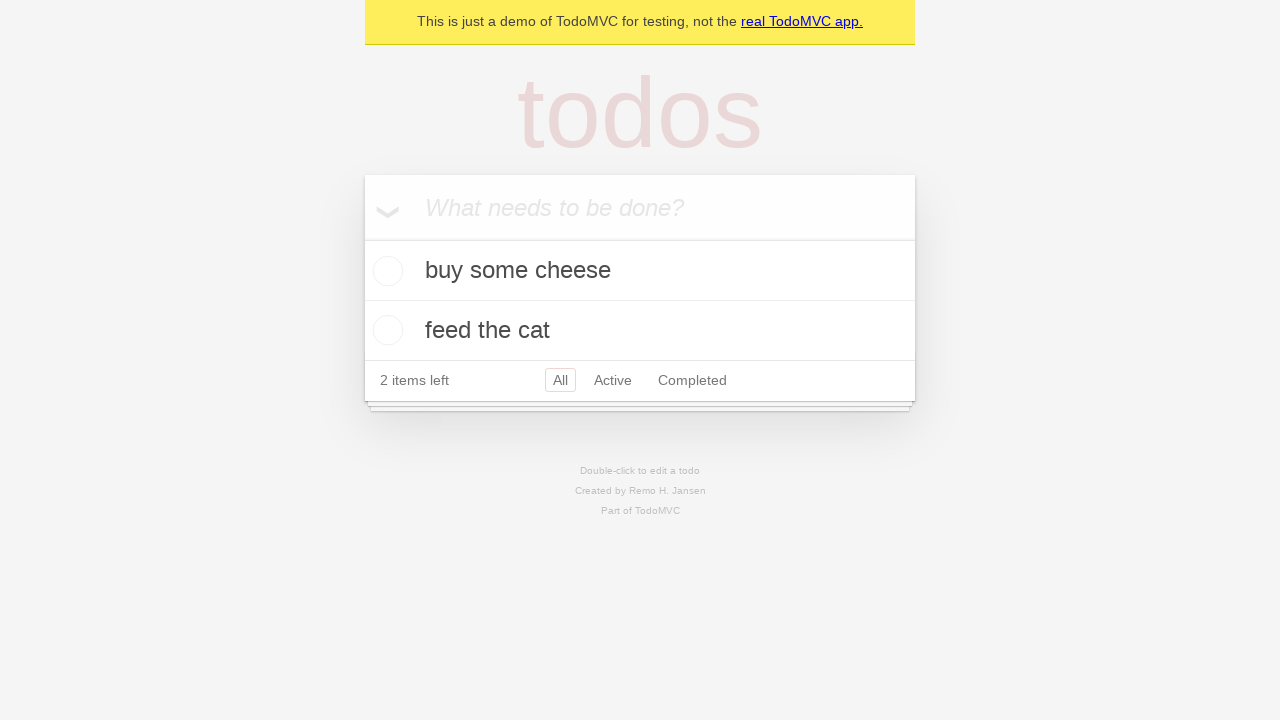

Filled todo input with 'book a doctors appointment' on internal:attr=[placeholder="What needs to be done?"i]
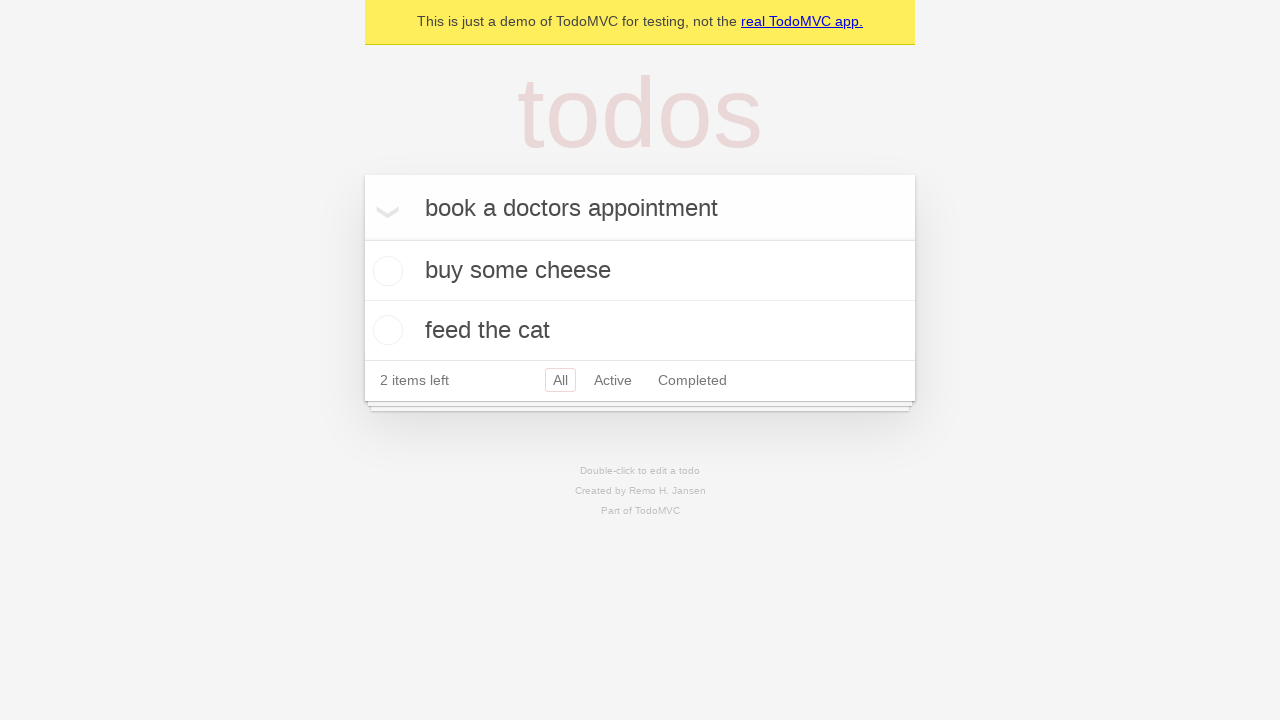

Pressed Enter to create todo item 'book a doctors appointment' on internal:attr=[placeholder="What needs to be done?"i]
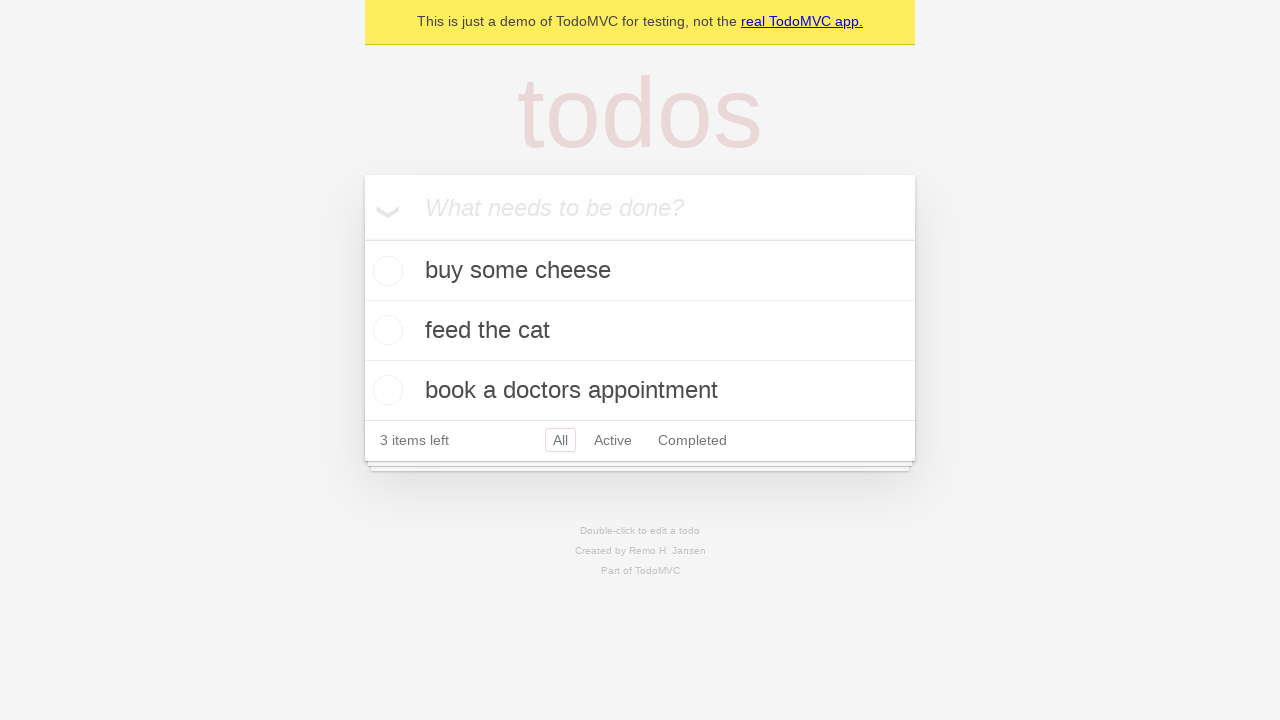

Waited for todo items to load
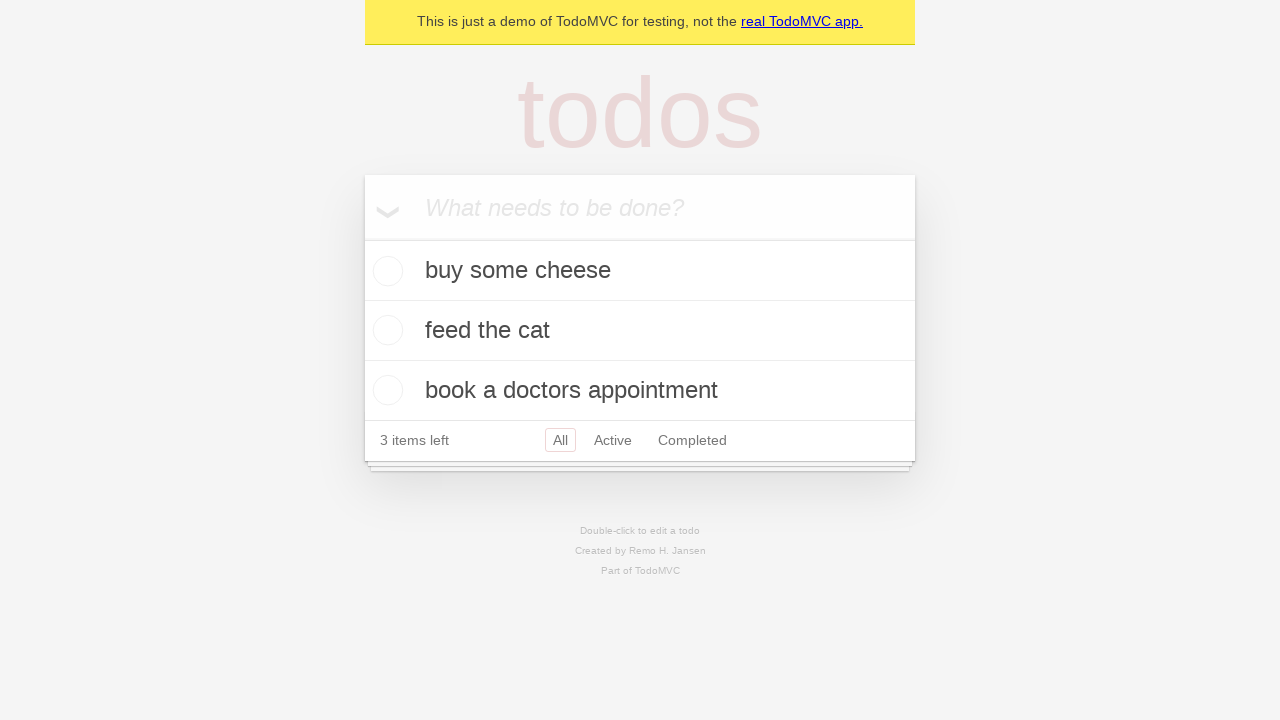

Located all todo items
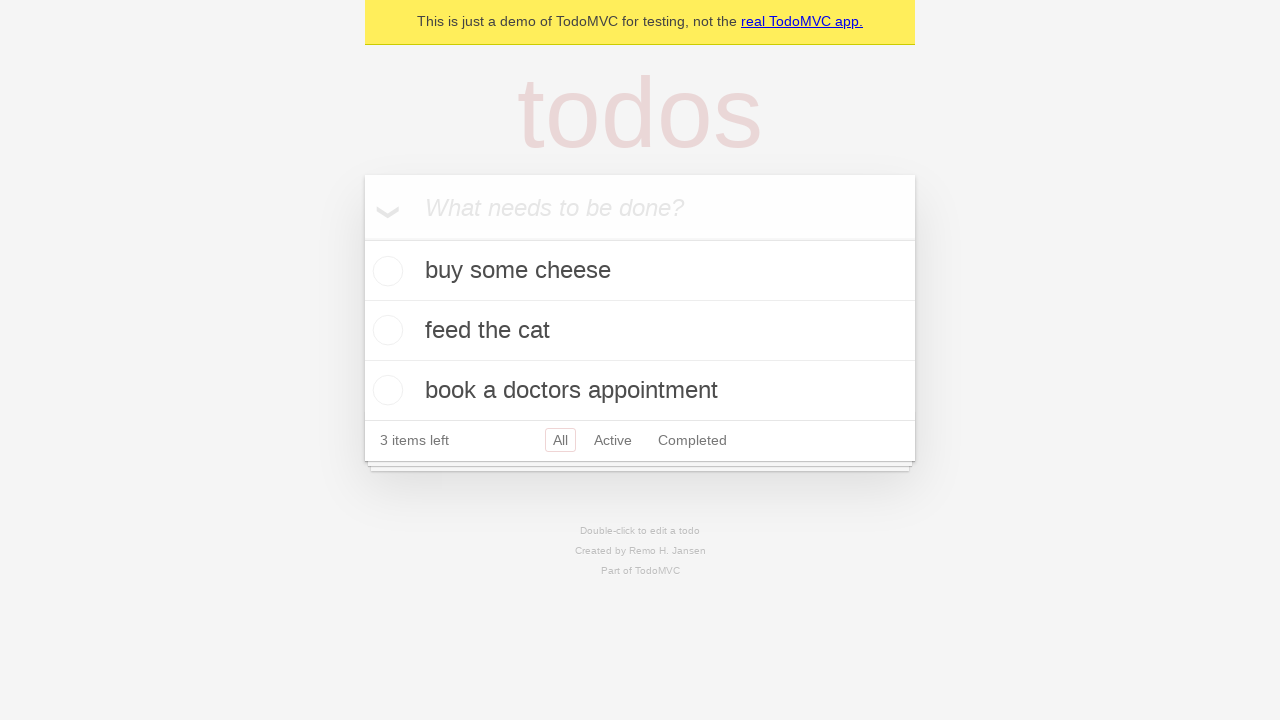

Selected the second todo item
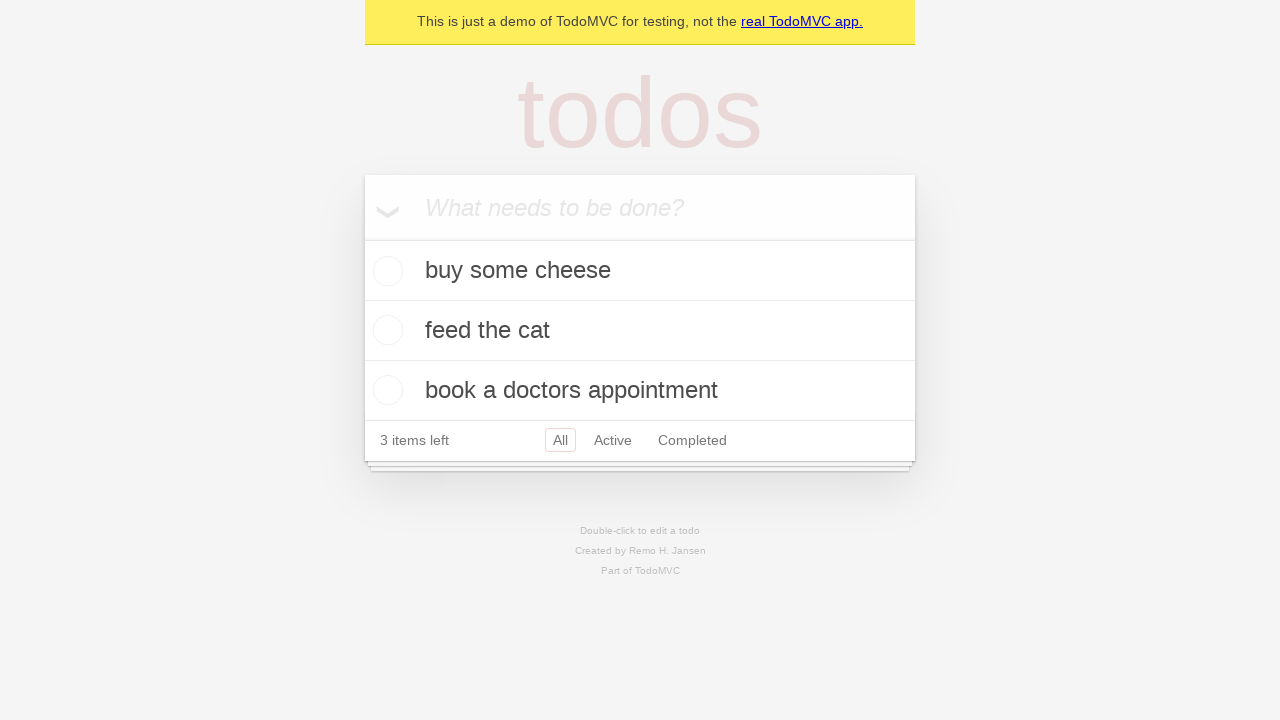

Double-clicked the second todo item to enter edit mode at (640, 331) on internal:testid=[data-testid="todo-item"s] >> nth=1
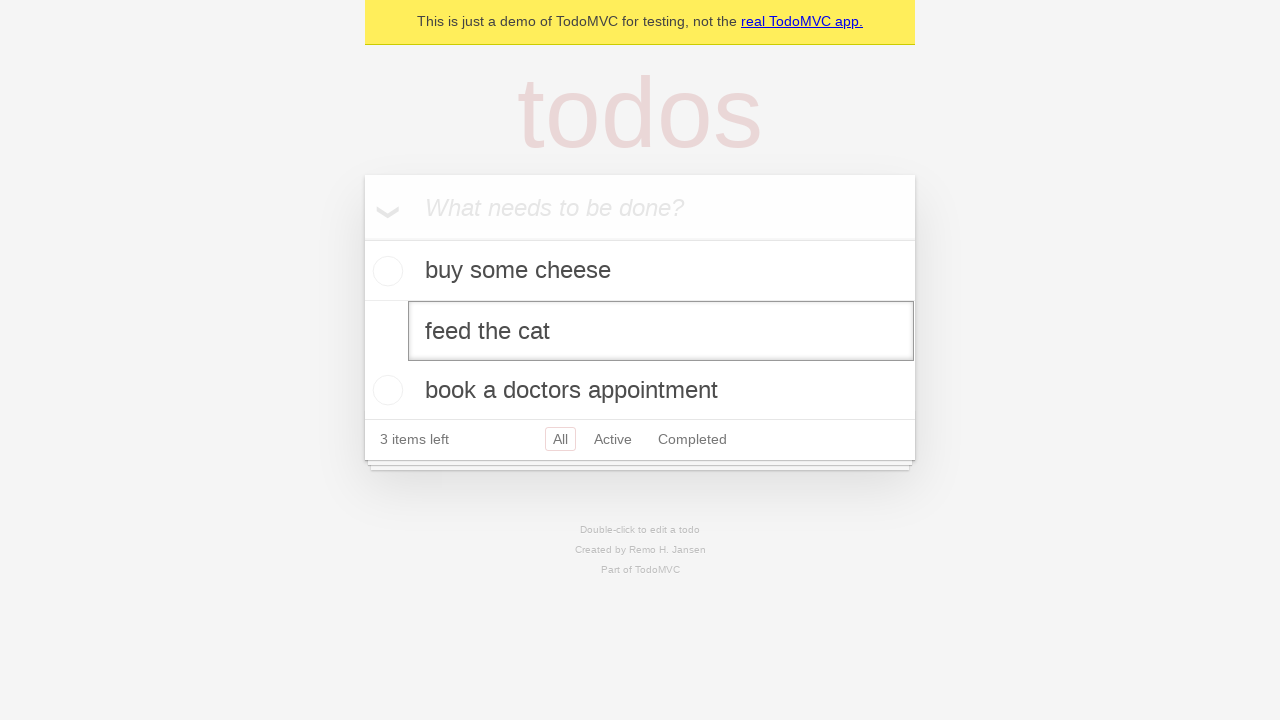

Located the edit textbox for the todo item
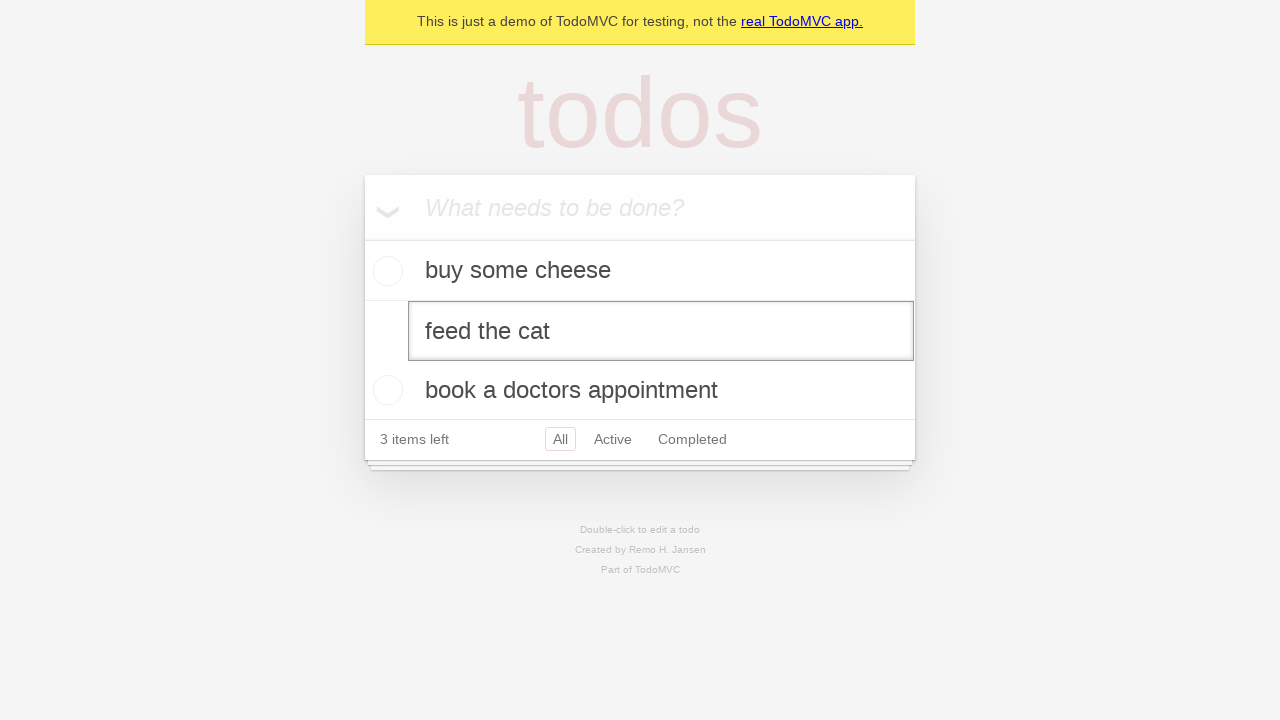

Filled edit field with 'buy some sausages' on internal:testid=[data-testid="todo-item"s] >> nth=1 >> internal:role=textbox[nam
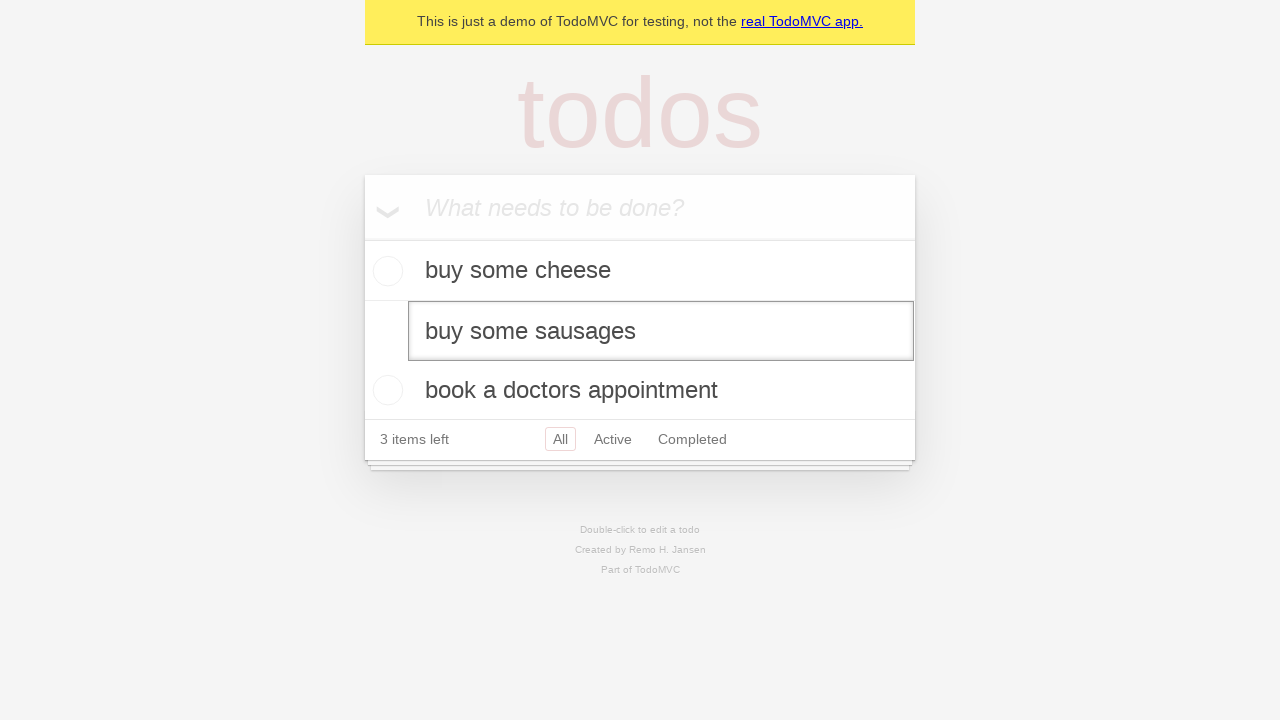

Pressed Enter to save the edited todo item on internal:testid=[data-testid="todo-item"s] >> nth=1 >> internal:role=textbox[nam
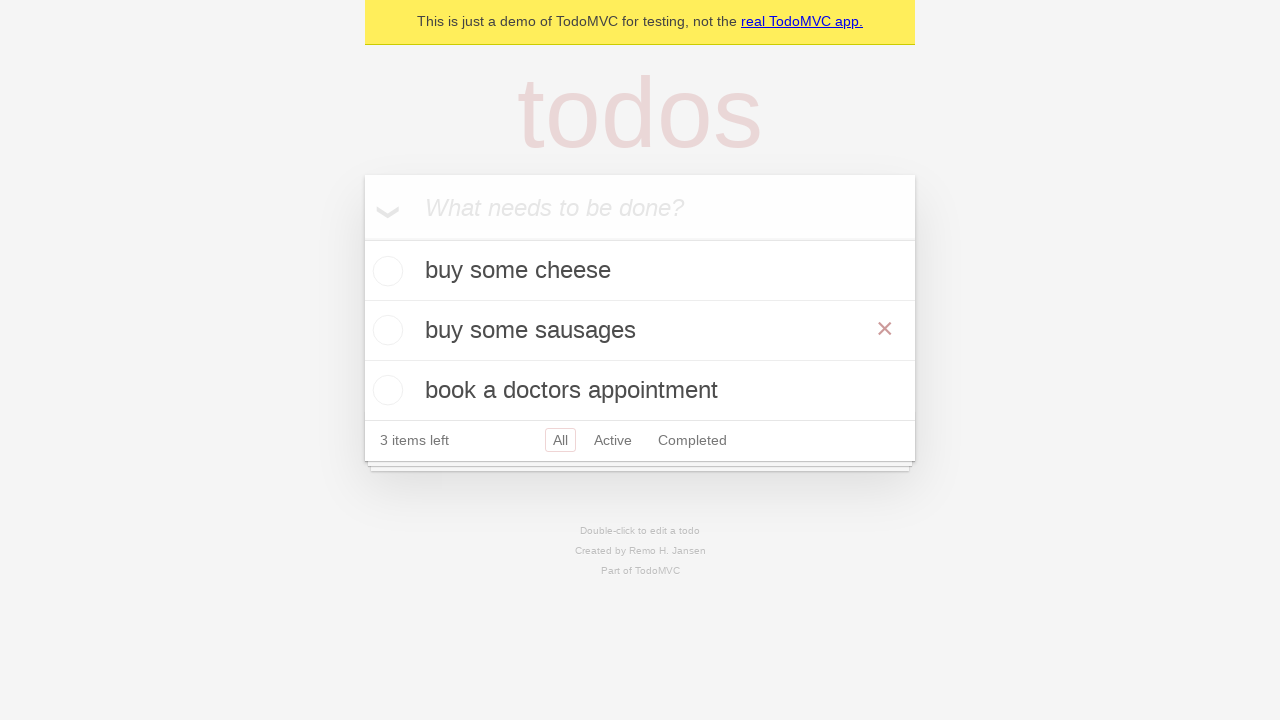

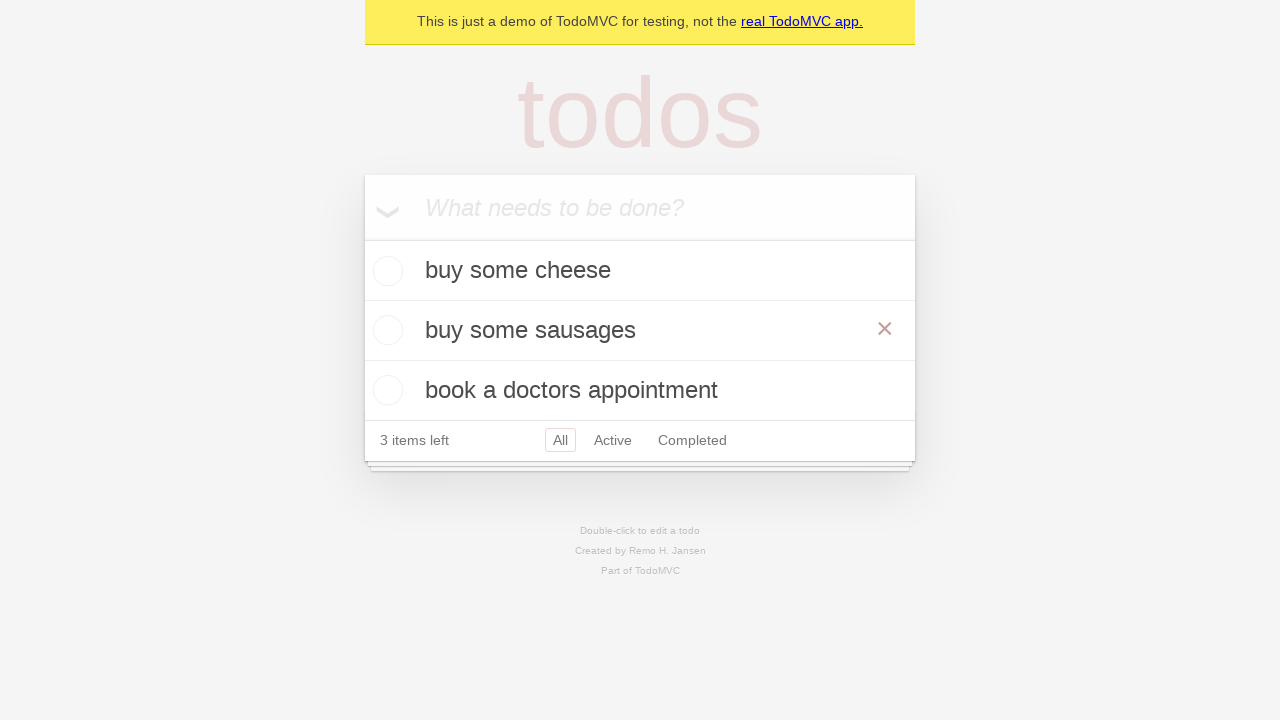